Clicks the Remove button to remove the checkbox and waits for the operation to complete

Starting URL: https://the-internet.herokuapp.com/dynamic_controls

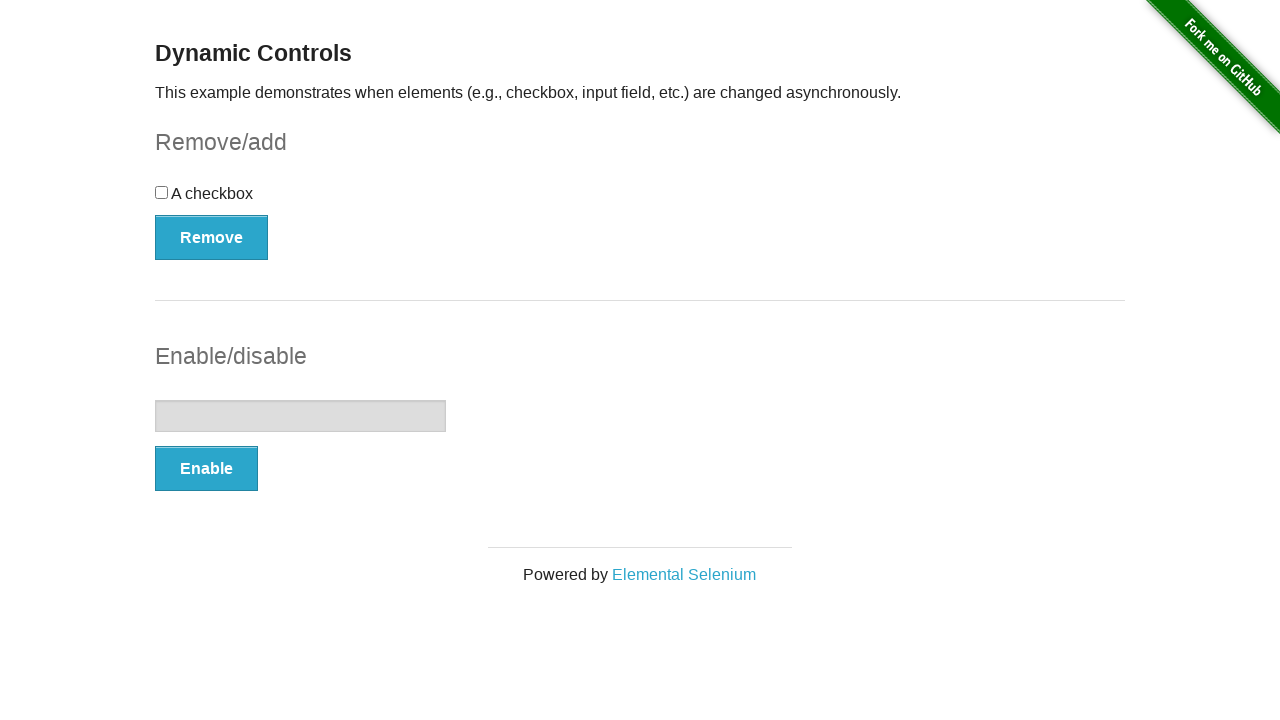

Clicked the Remove button to remove the checkbox at (212, 237) on button:has-text('Remove')
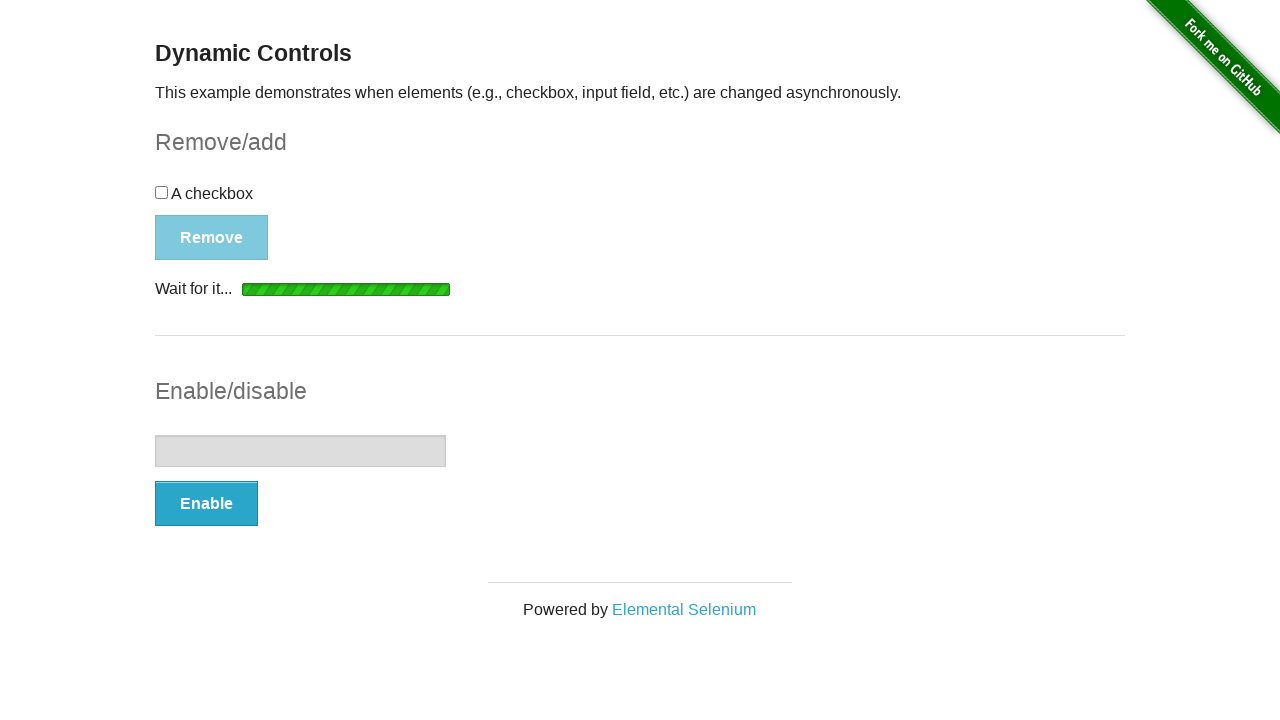

Waited for removal completion message indicating checkbox is gone
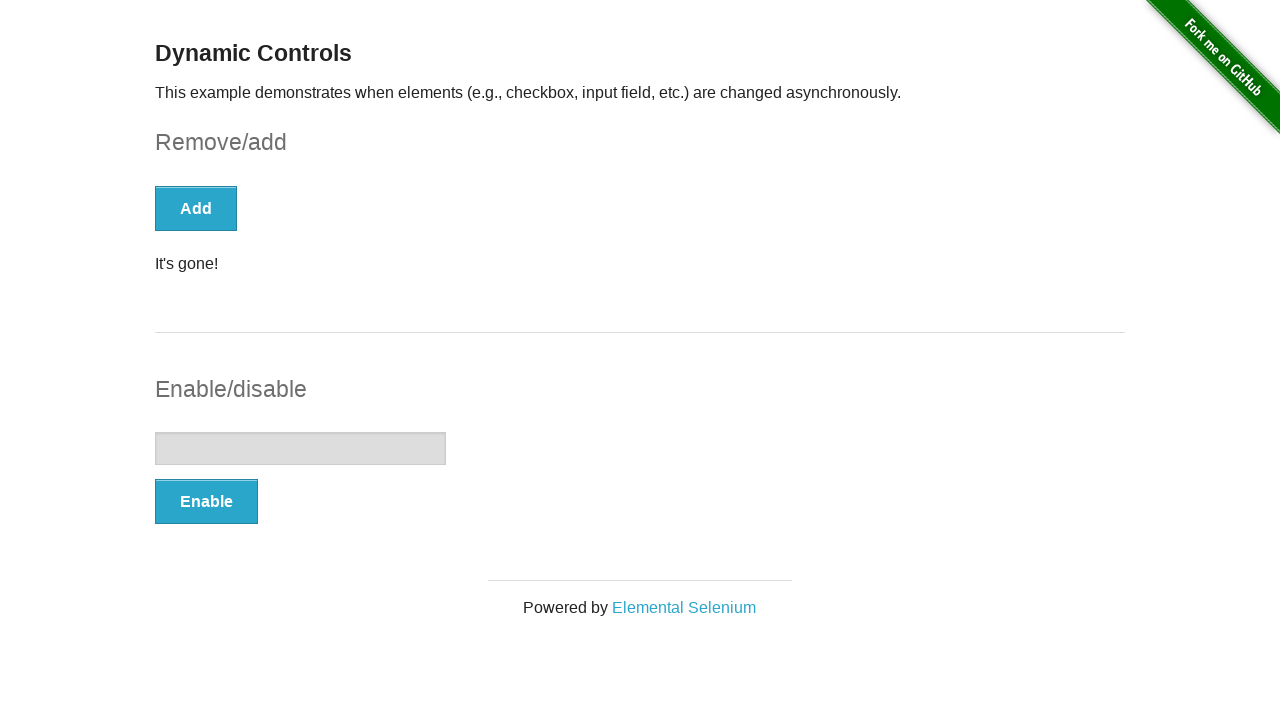

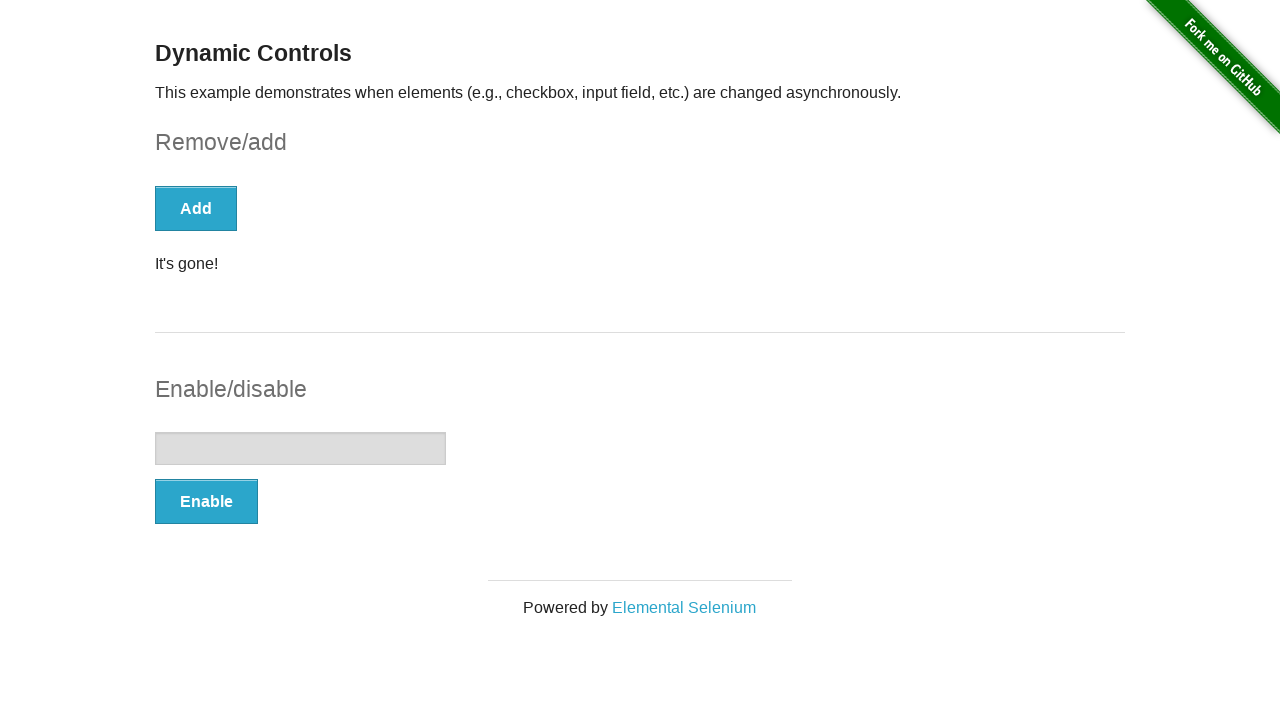